Tests basic browser window manipulation by navigating to saucedemo.com, maximizing the window, and then resizing it to 500x500 pixels.

Starting URL: https://www.saucedemo.com/

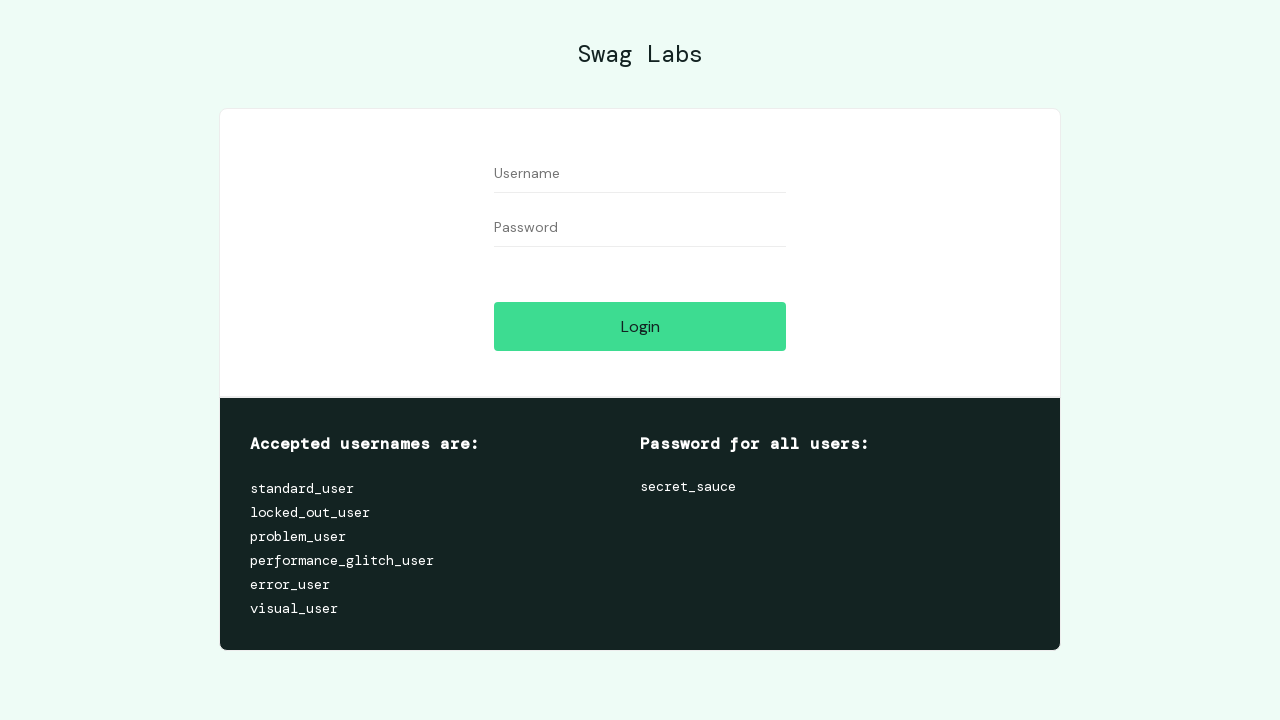

Navigated to https://www.saucedemo.com/
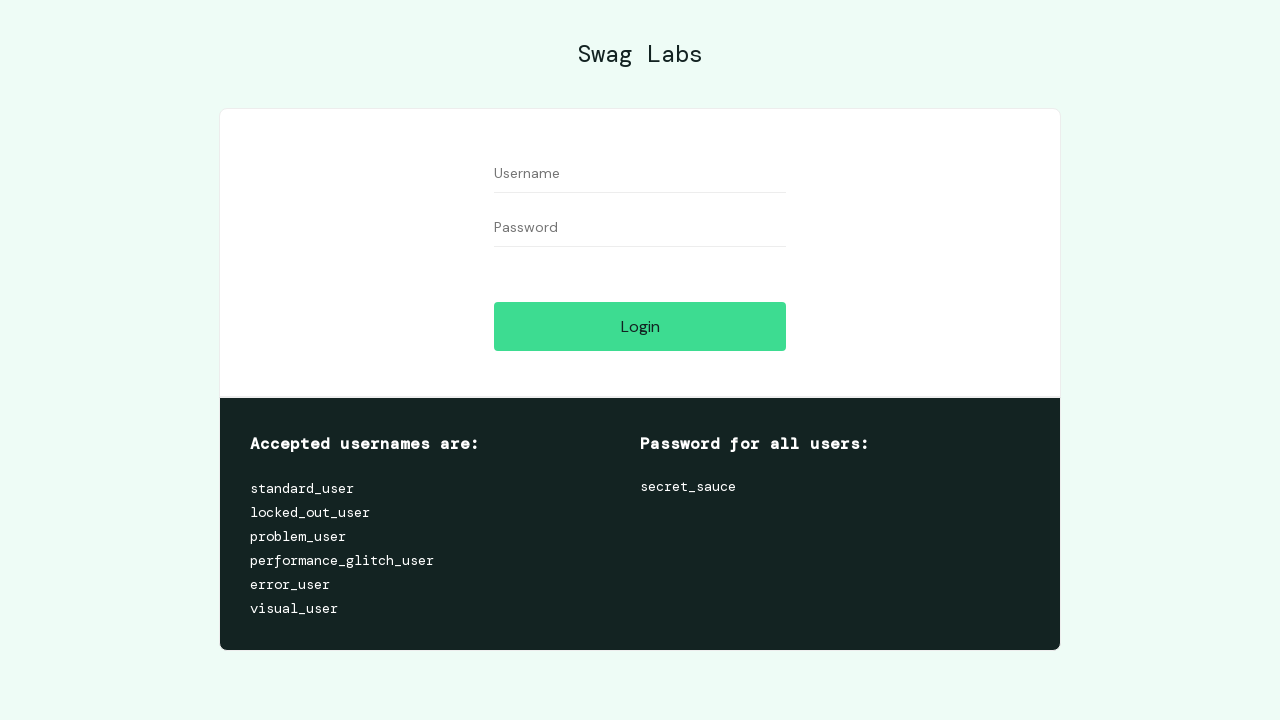

Maximized browser window to 1920x1080
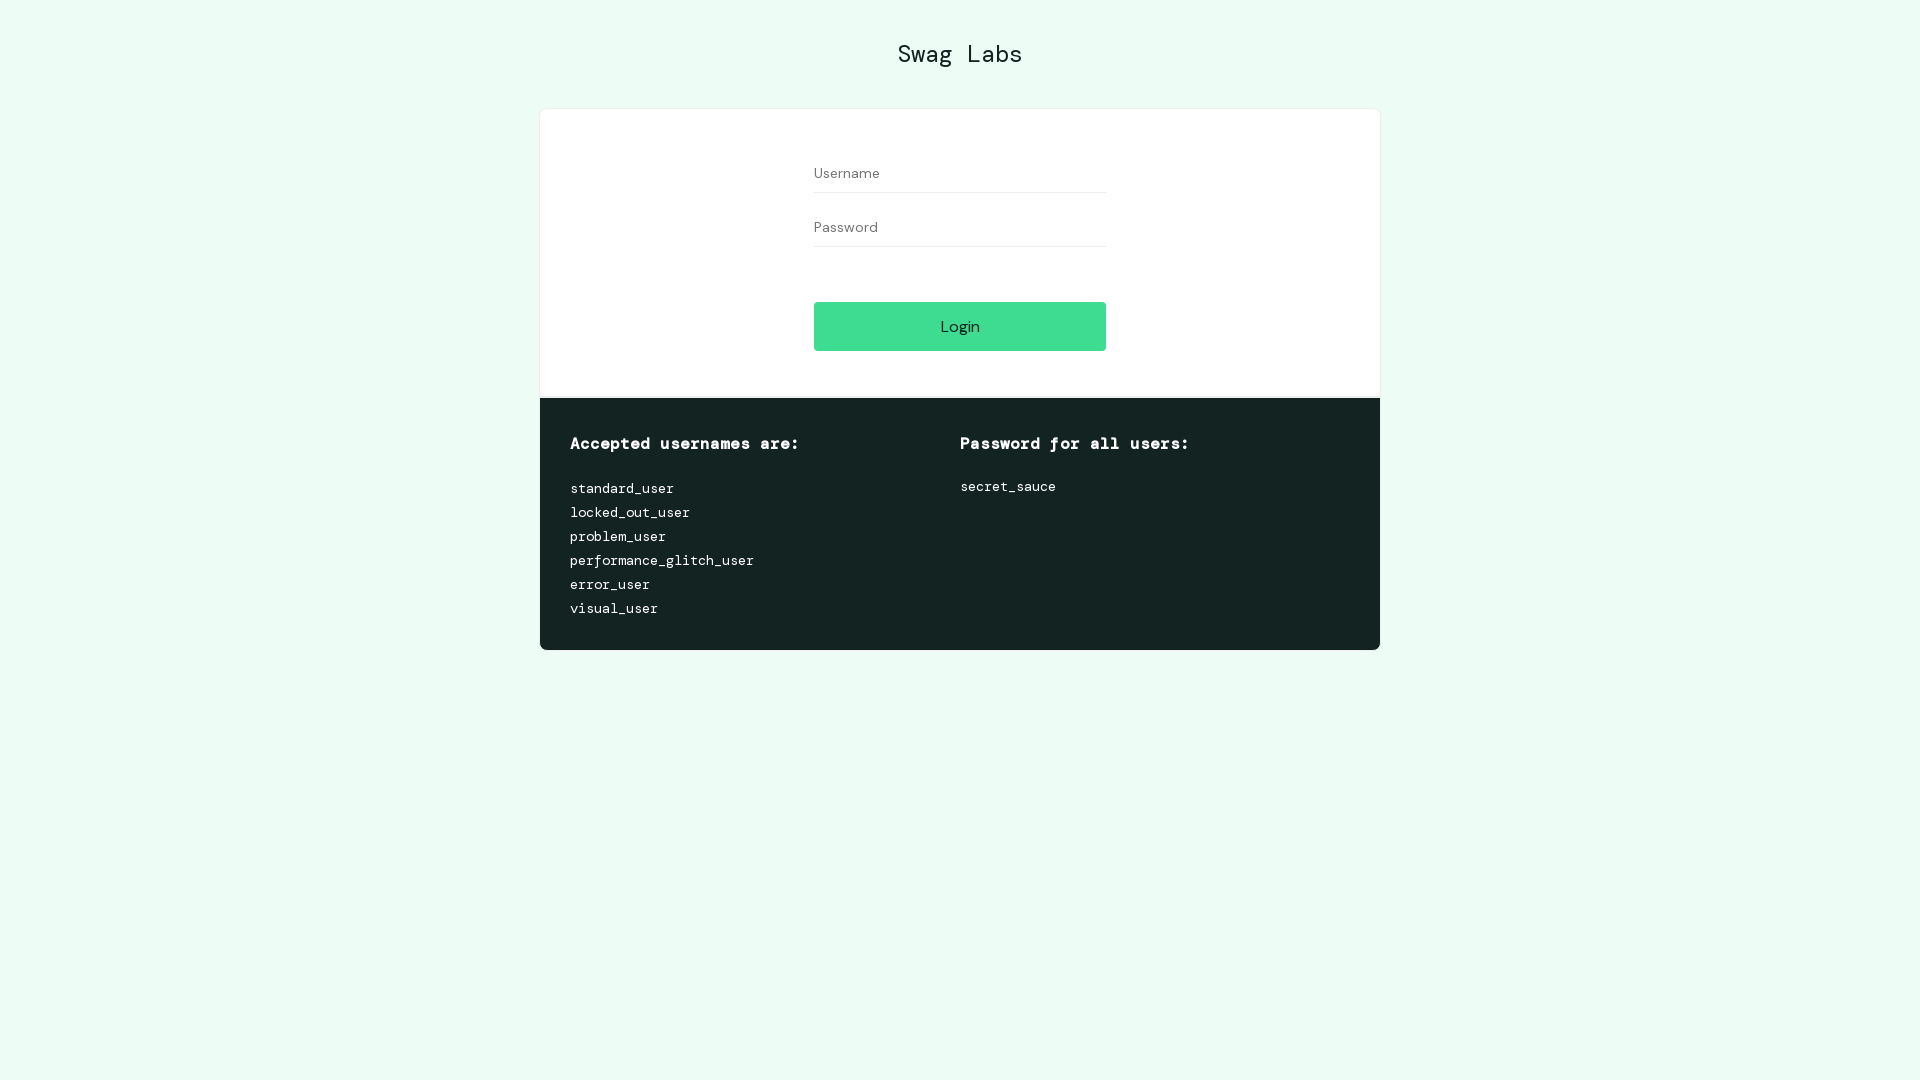

Resized browser window to 500x500 pixels
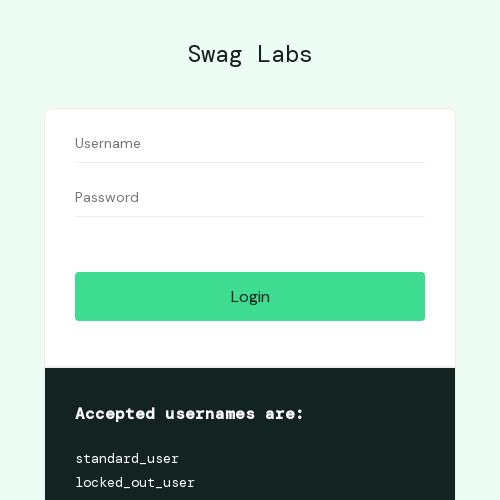

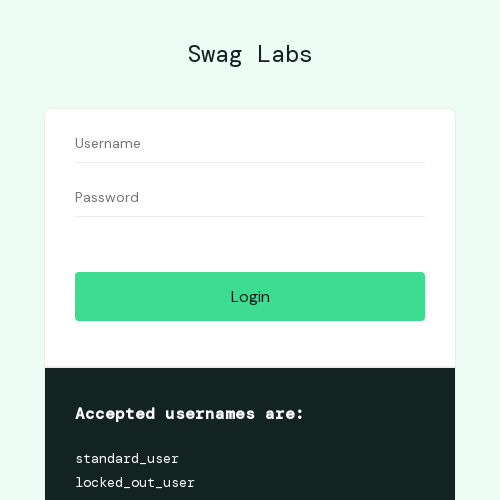